Tests pressing the tab key using keyboard actions and verifies that the page correctly displays "You entered: TAB"

Starting URL: http://the-internet.herokuapp.com/key_presses

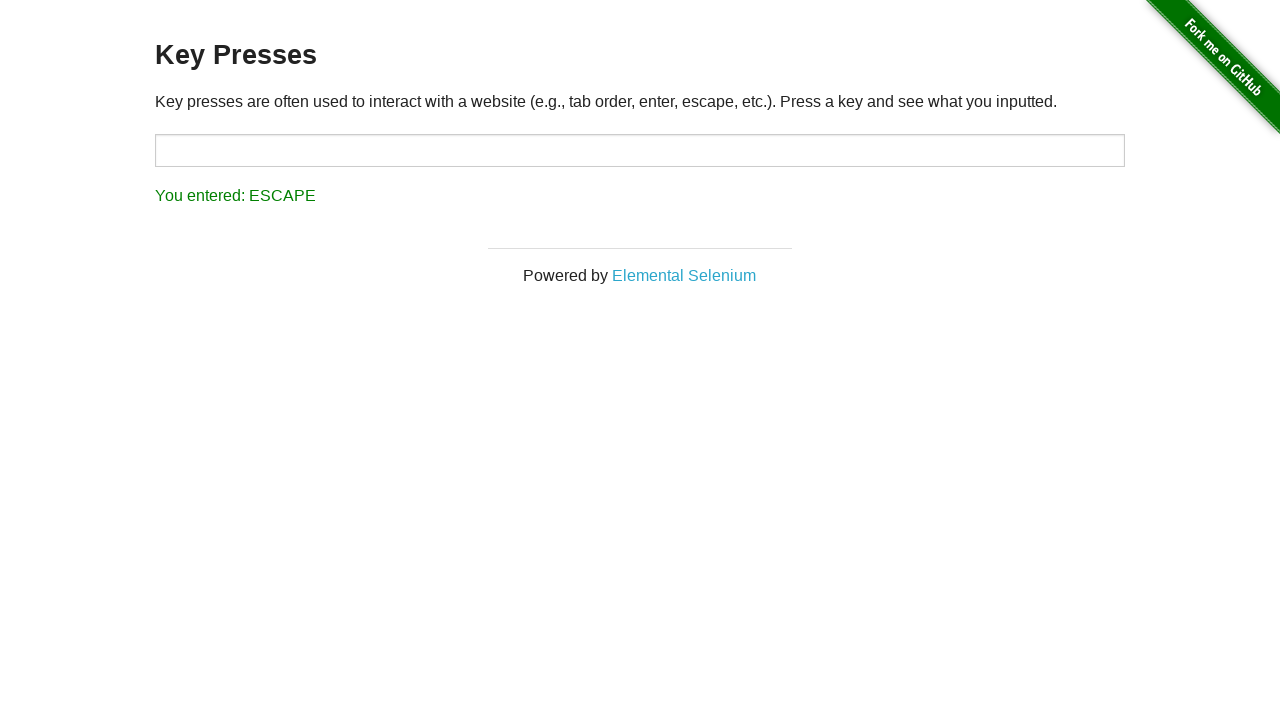

Pressed Tab key on the keyboard
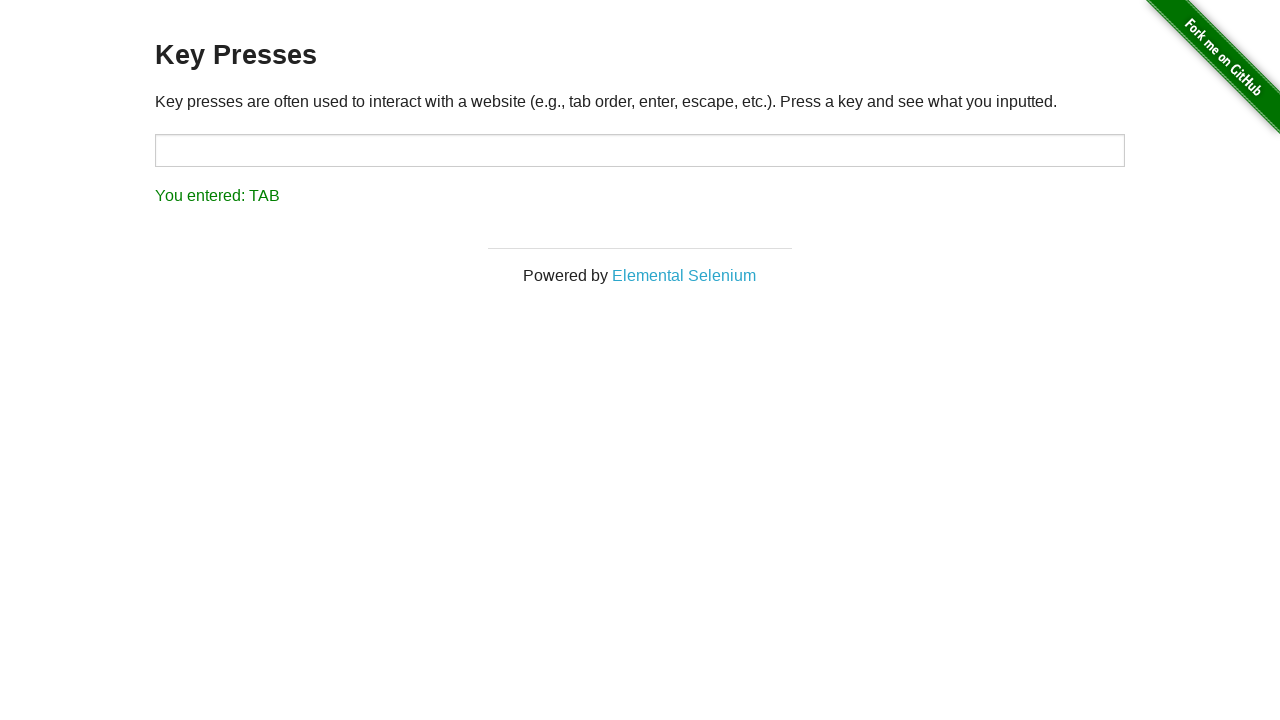

Retrieved result text from #result element
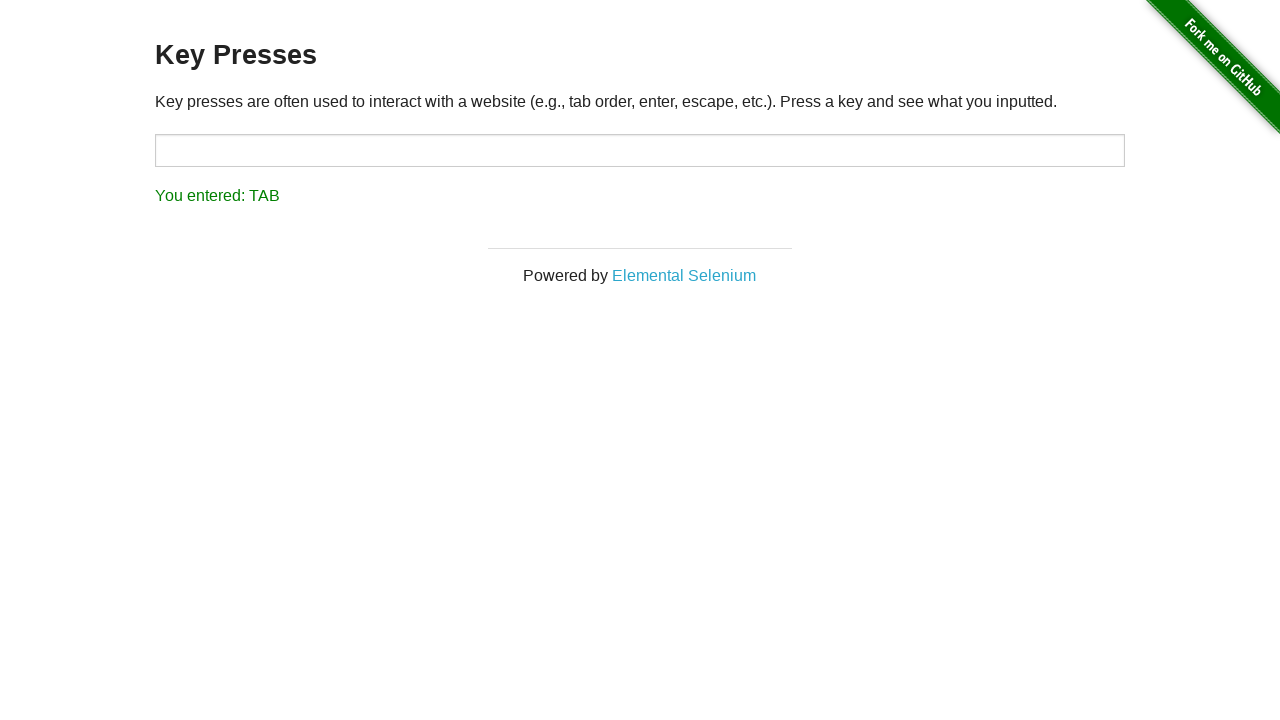

Verified that result text equals 'You entered: TAB'
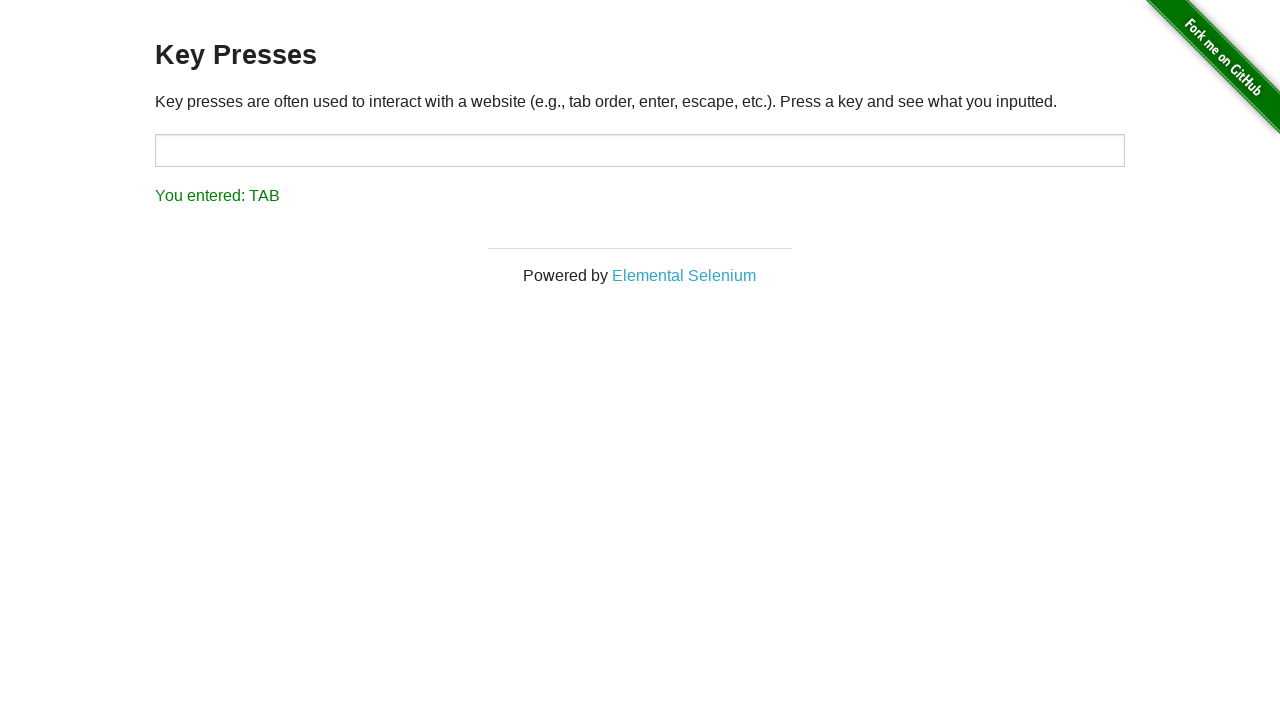

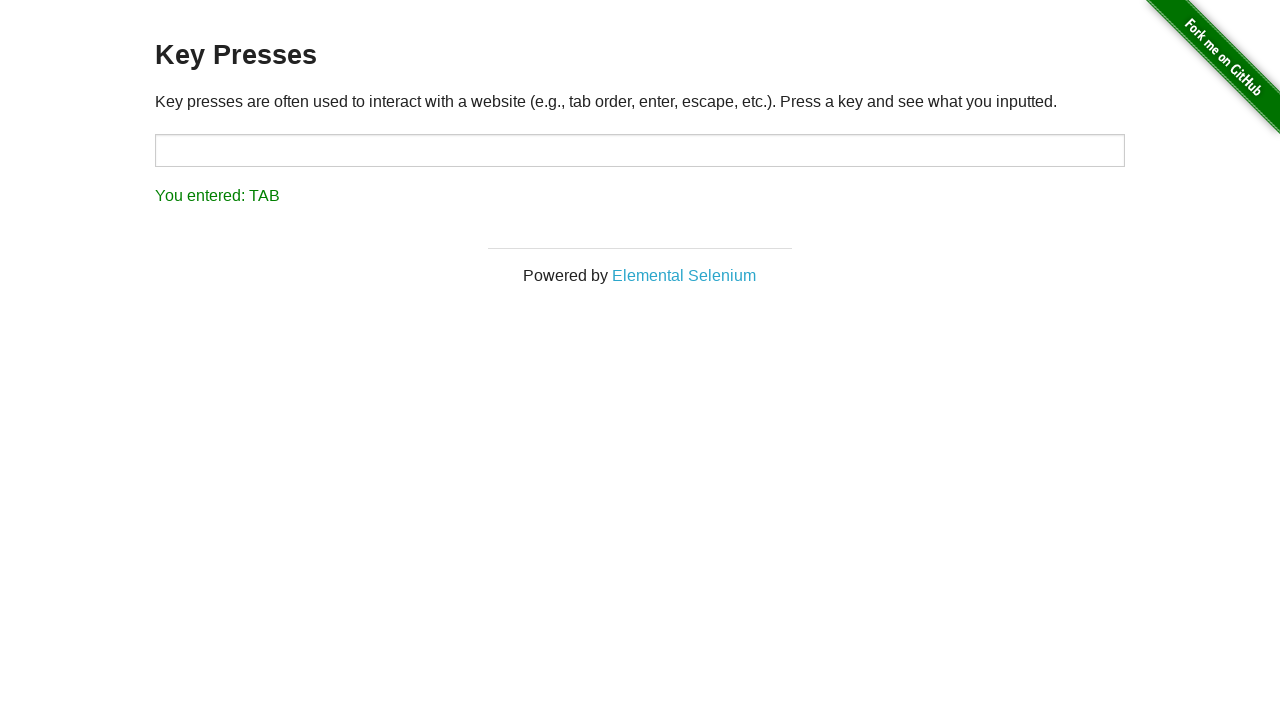